Tests a form submission on DemoQA by filling in name, email, and address fields, then clicking submit

Starting URL: https://demoqa.com/text-box

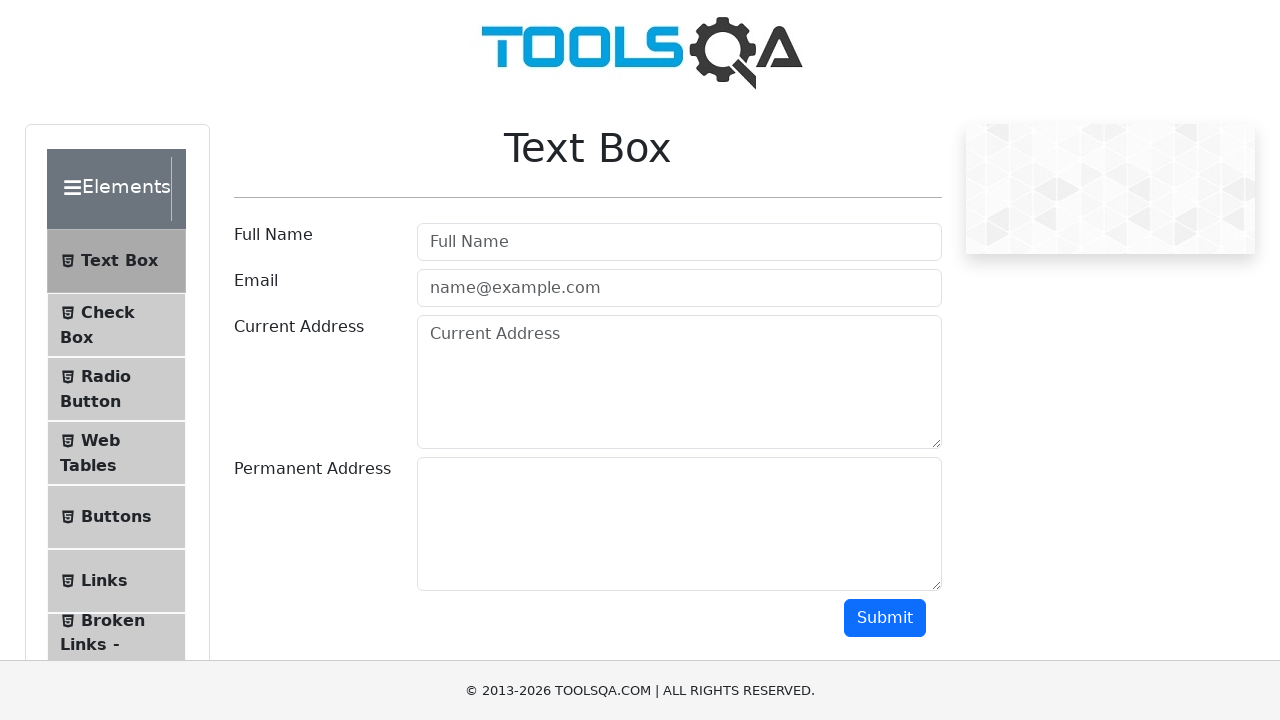

Filled username field with 'Iroda' on #userName
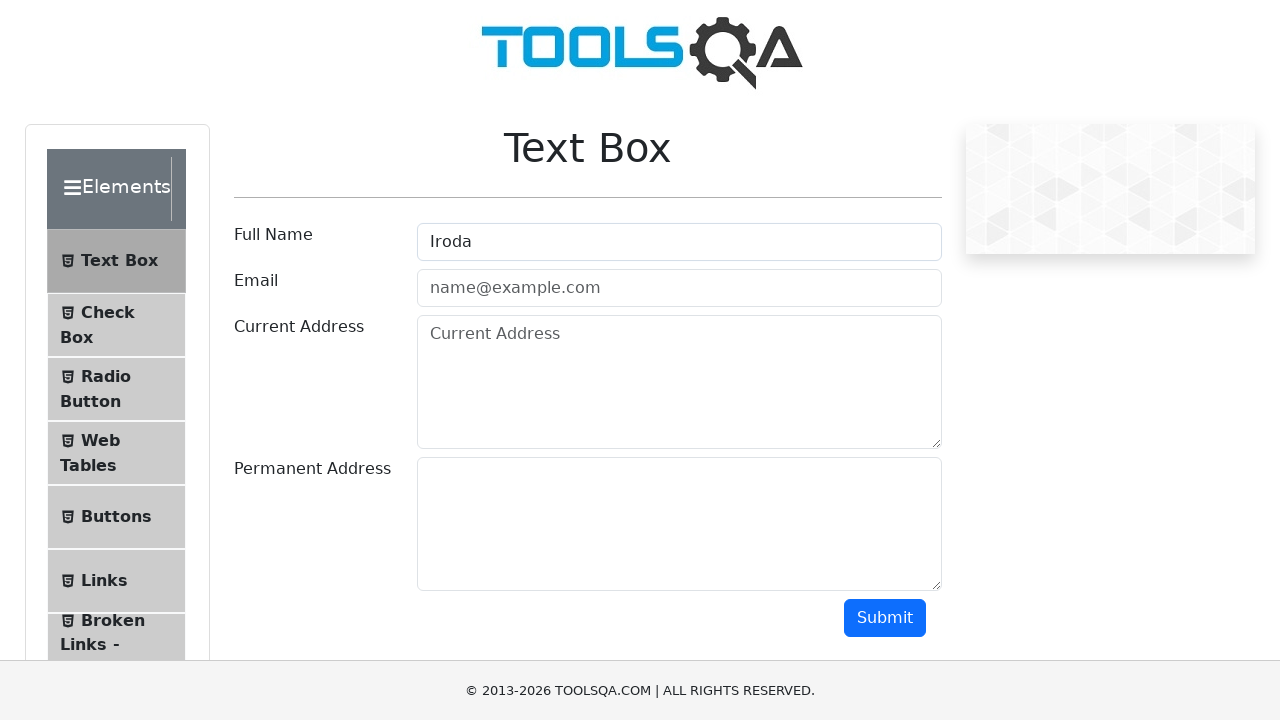

Filled email field with 'irosh2905@gmail.com' on #userEmail
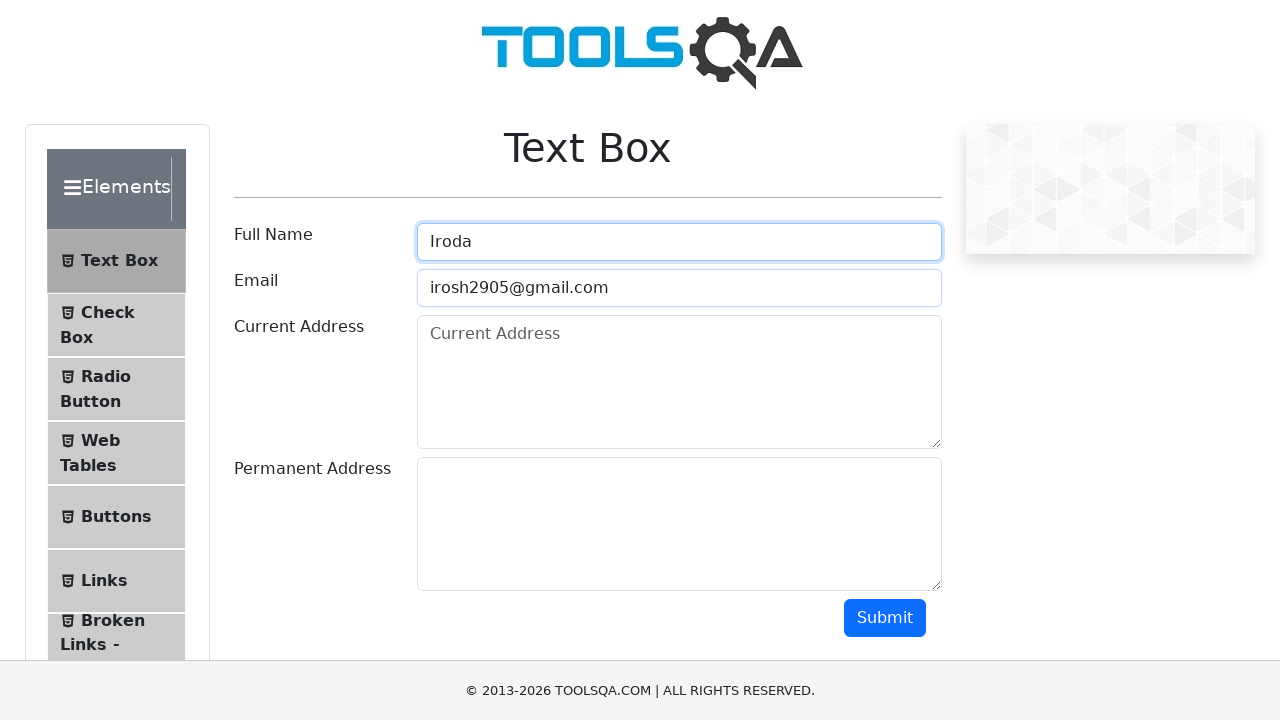

Filled current address field with 'Akhunbaeva 181' on #currentAddress
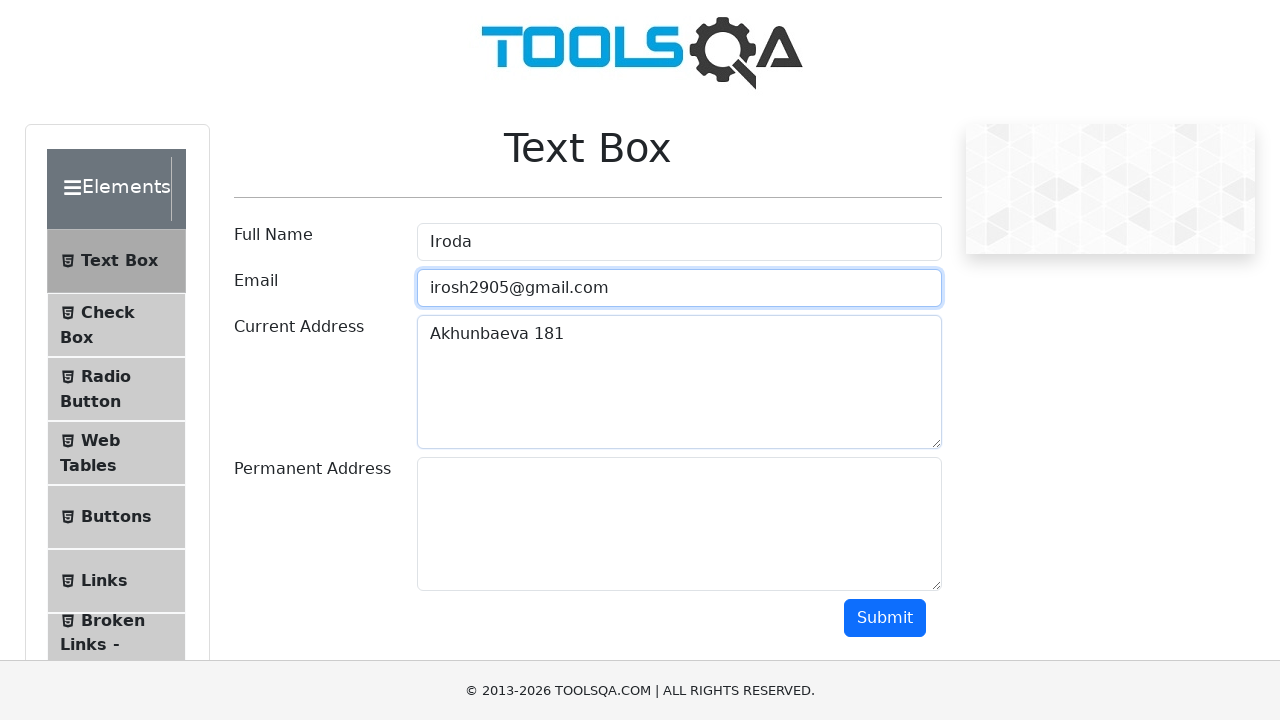

Filled permanent address field with 'Belinka 123' on #permanentAddress
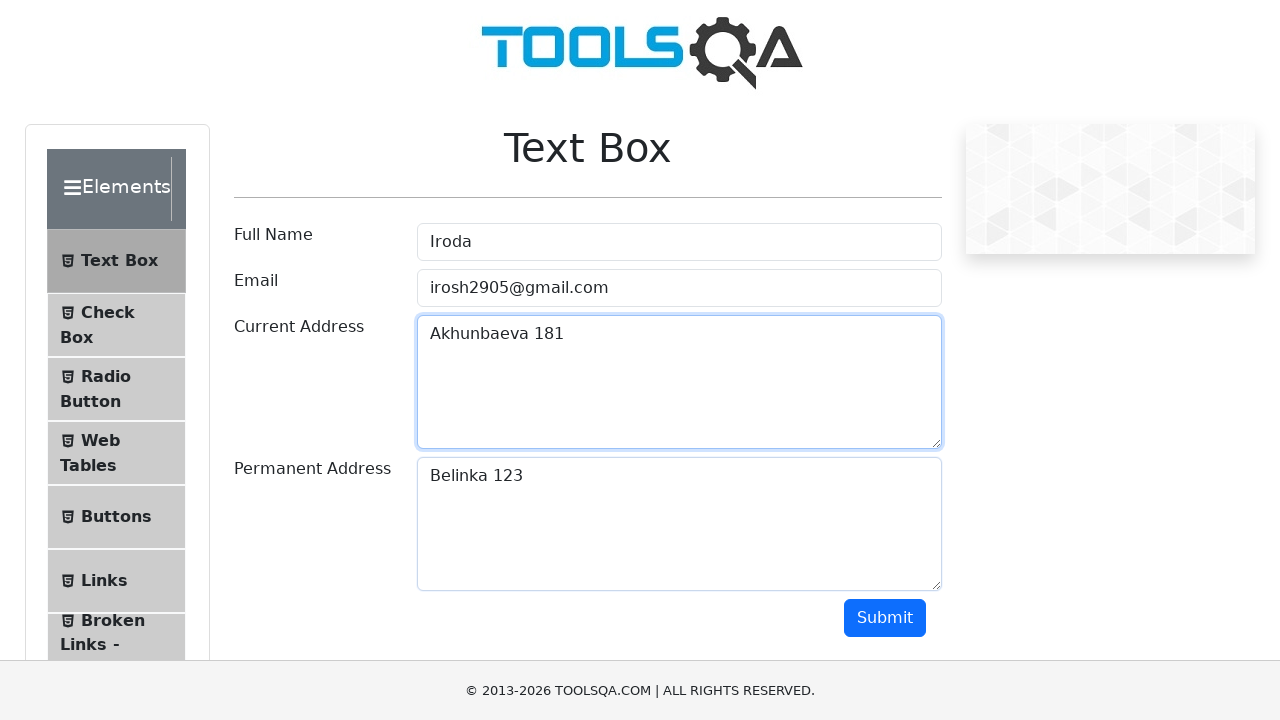

Scrolled down to make submit button visible
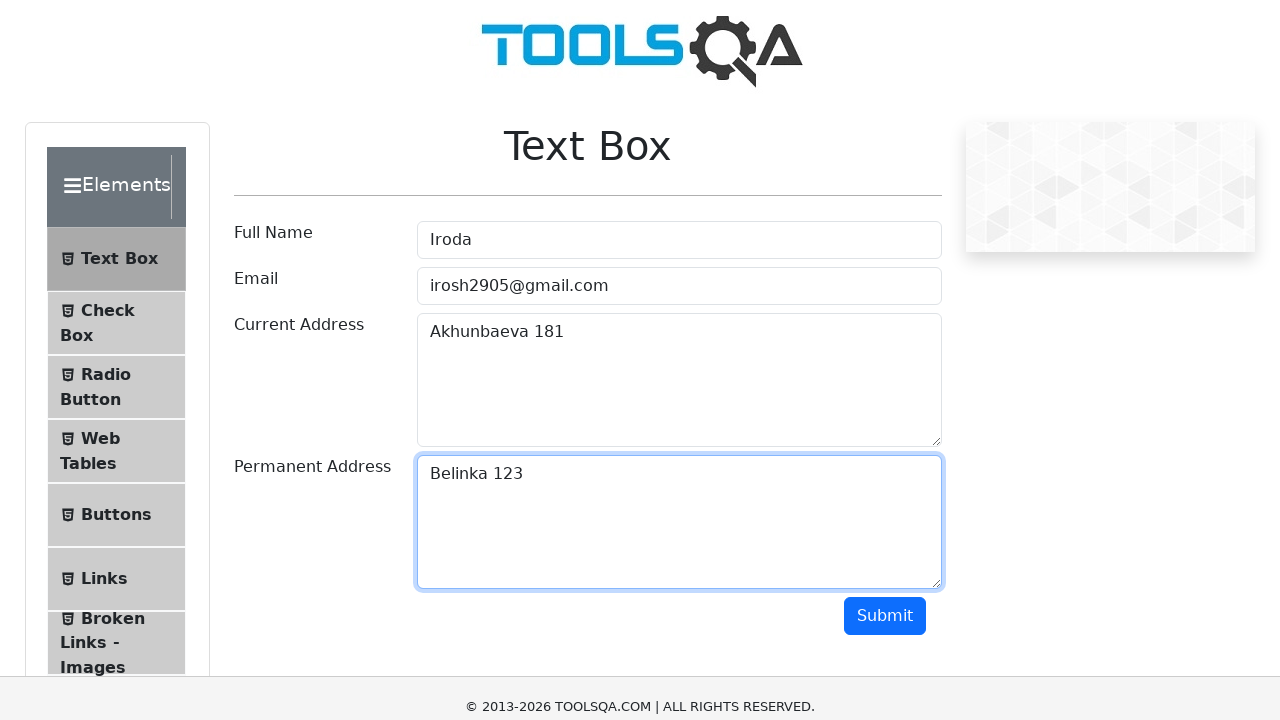

Clicked submit button to complete form submission at (885, 19) on #submit
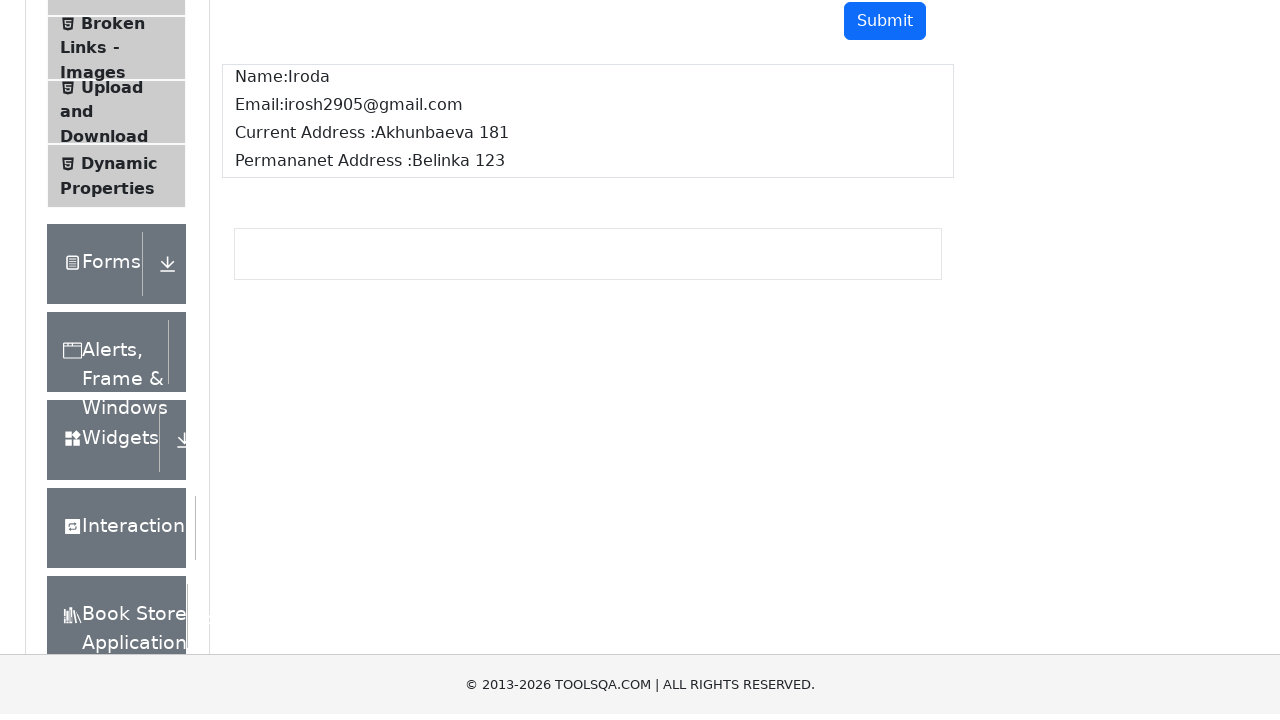

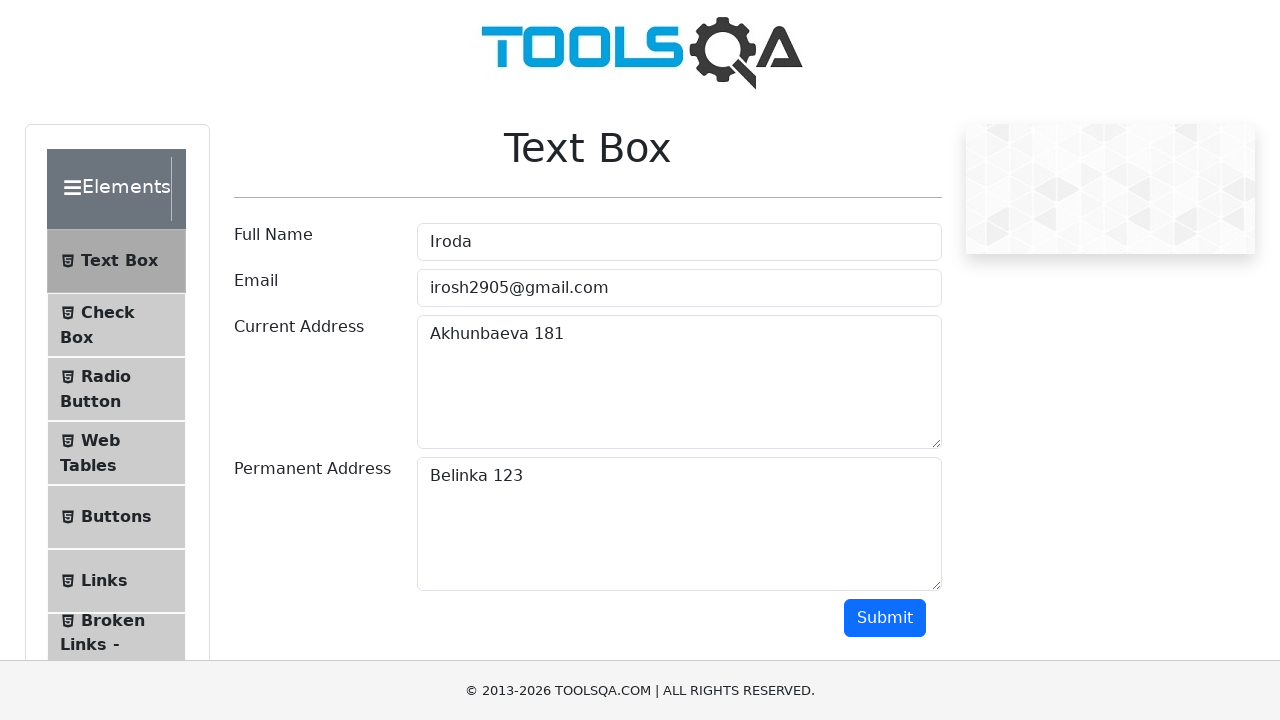